Fills out a student registration form with personal information including name, email, gender, phone, date of birth, subjects, hobbies, and address, then submits the form

Starting URL: https://demoqa.com/automation-practice-form

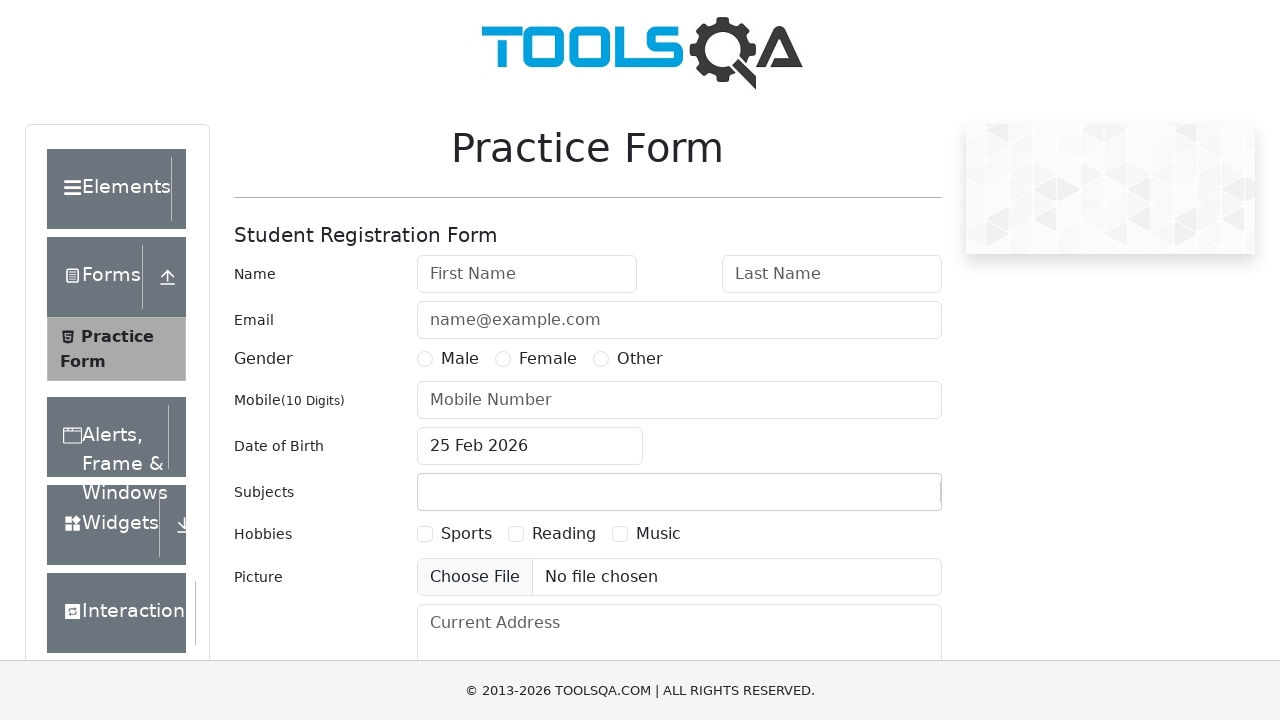

Filled first name field with 'vamsi' on #firstName
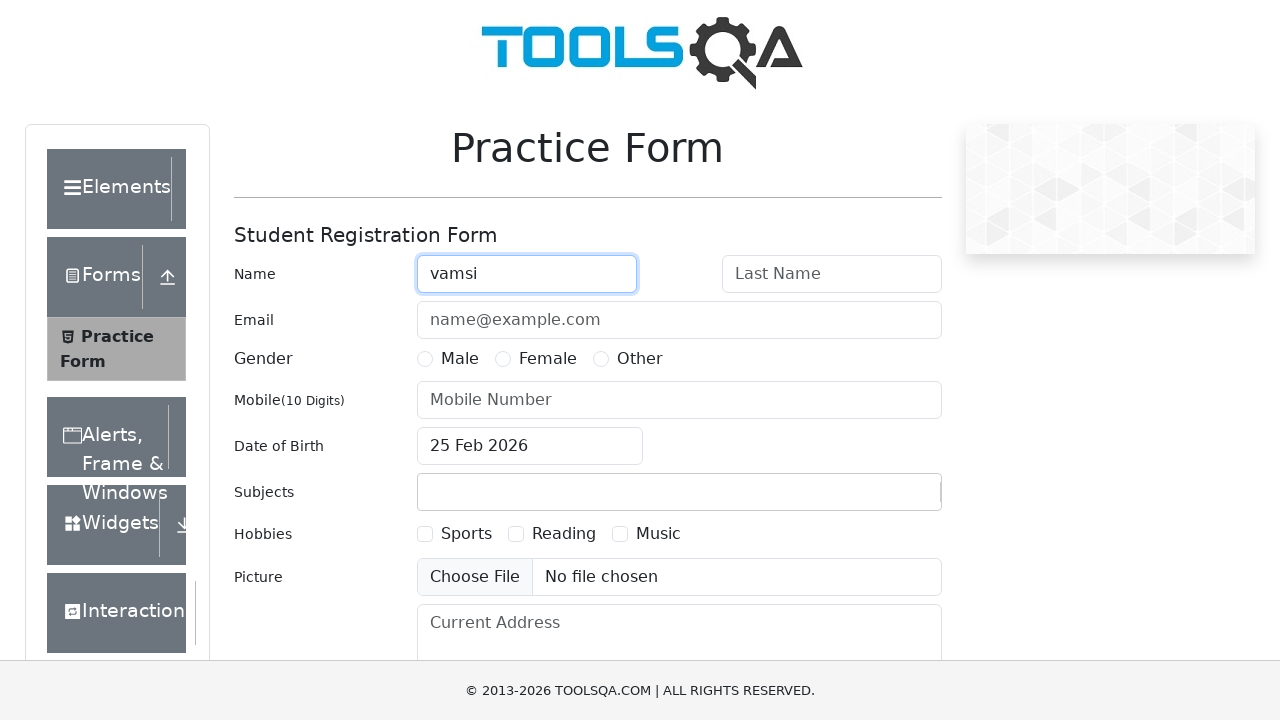

Filled last name field with 'krishna' on #lastName
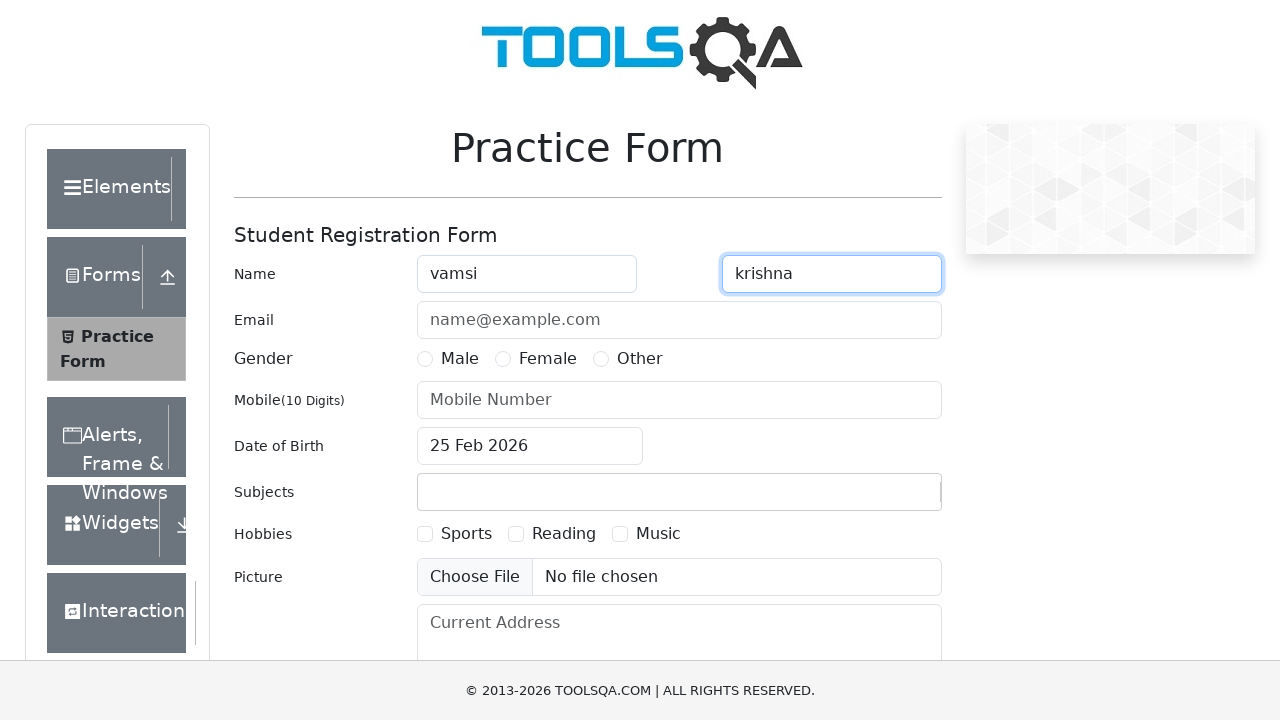

Filled email field with 'v.vamsi93k@gmail.com' on #userEmail
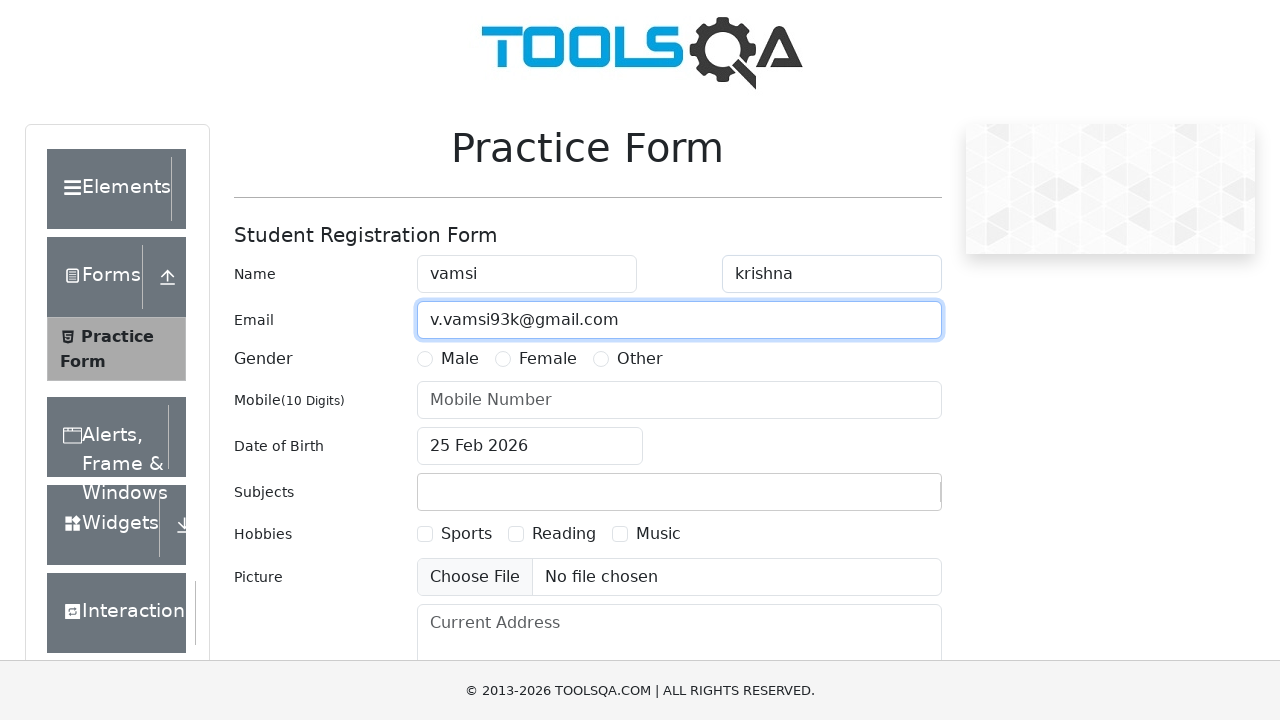

Selected Male gender option at (460, 359) on label[for='gender-radio-1']
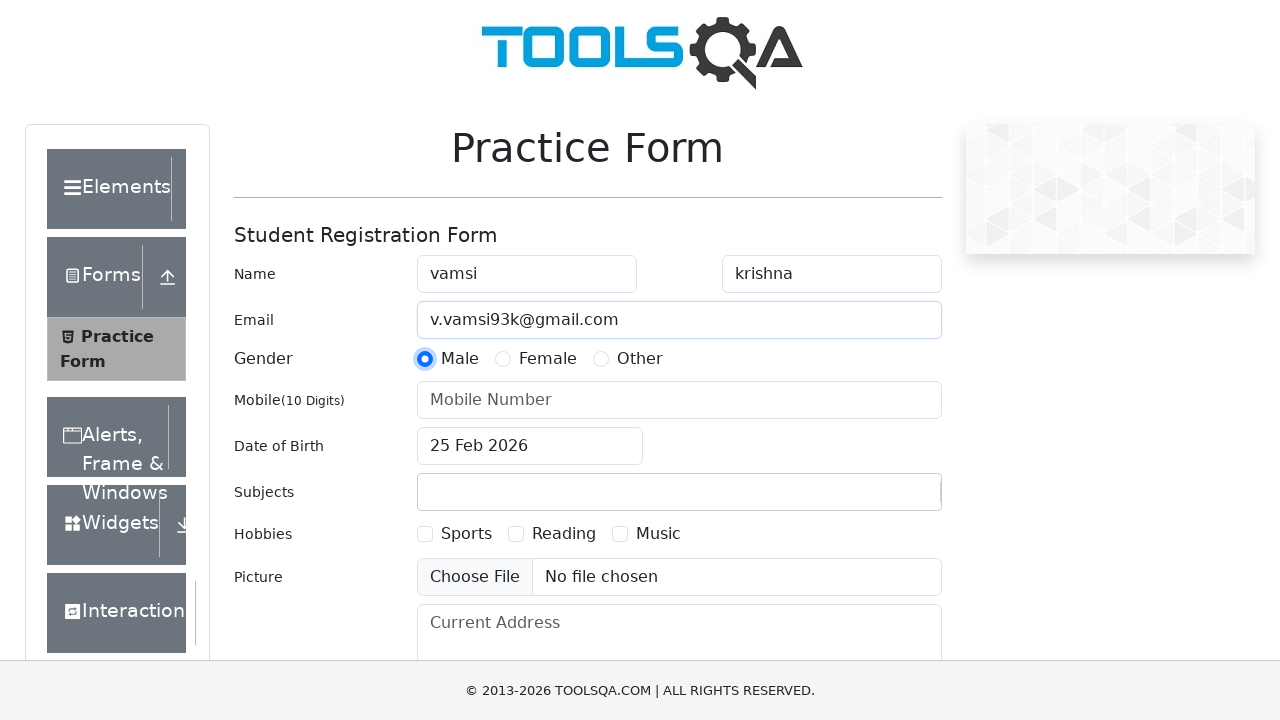

Filled phone number field with '9642008589' on #userNumber
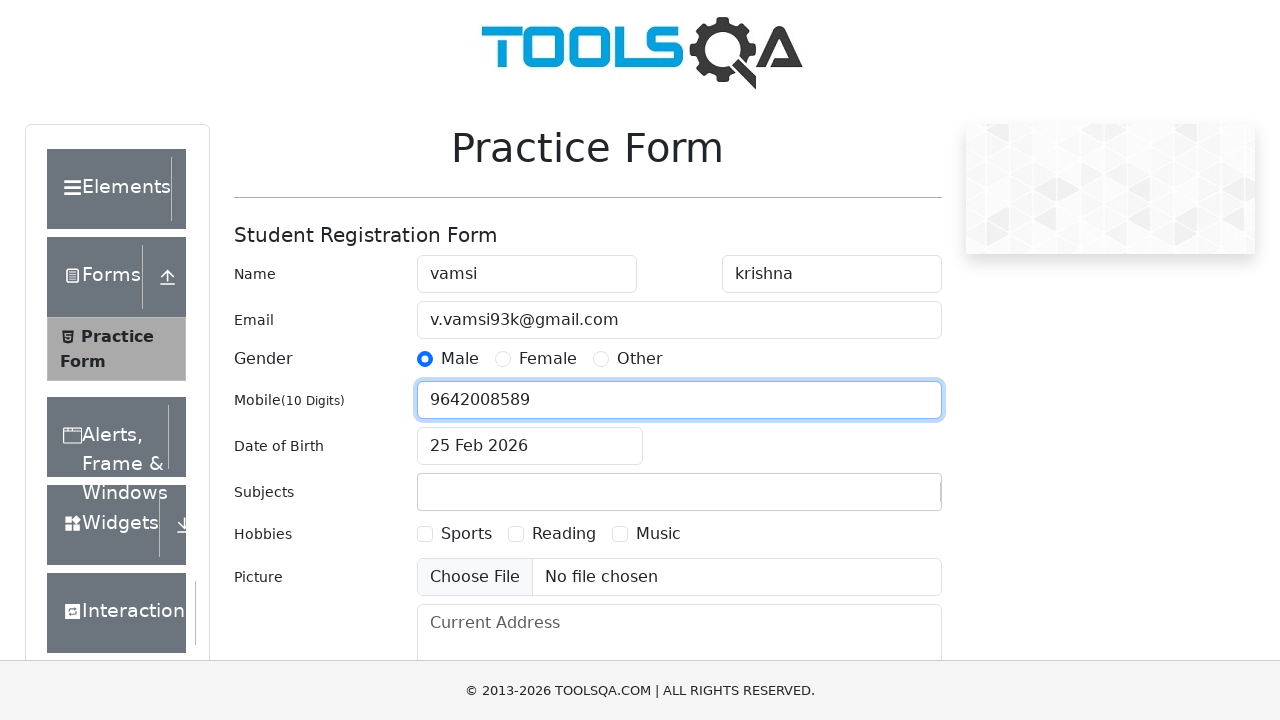

Opened date of birth picker at (530, 446) on #dateOfBirthInput
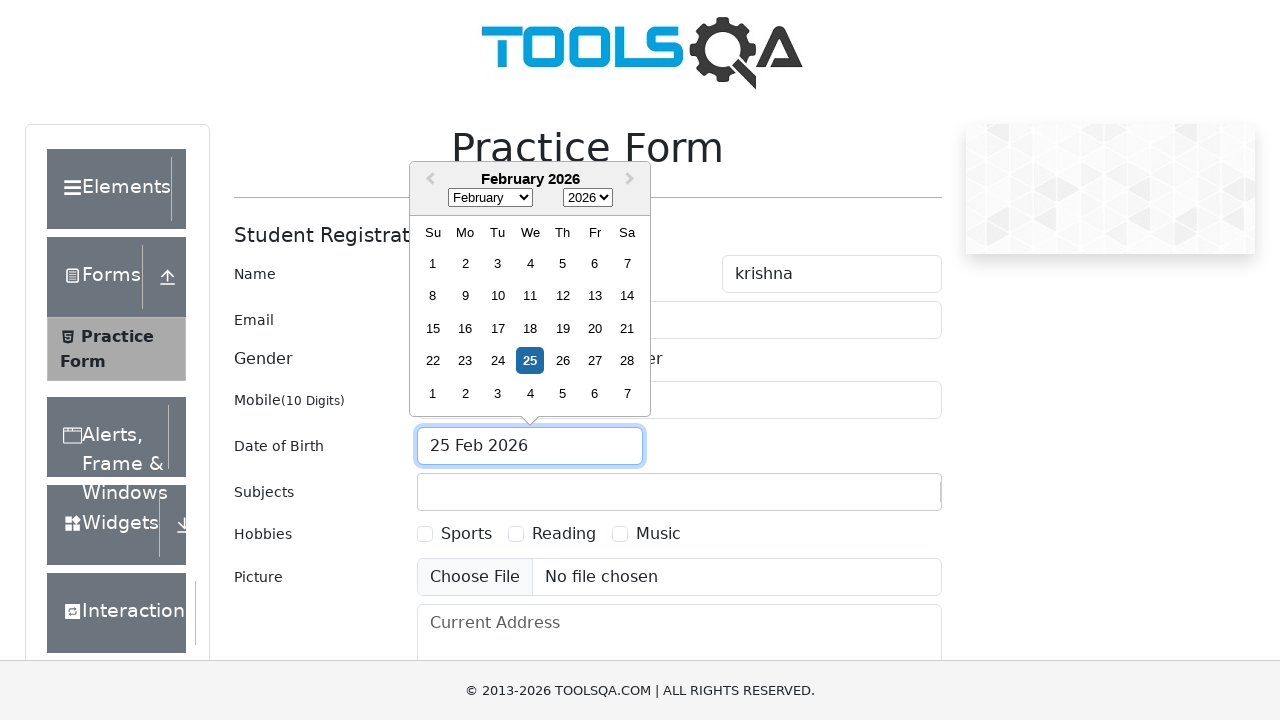

Selected year 1993 from date picker on select.react-datepicker__year-select
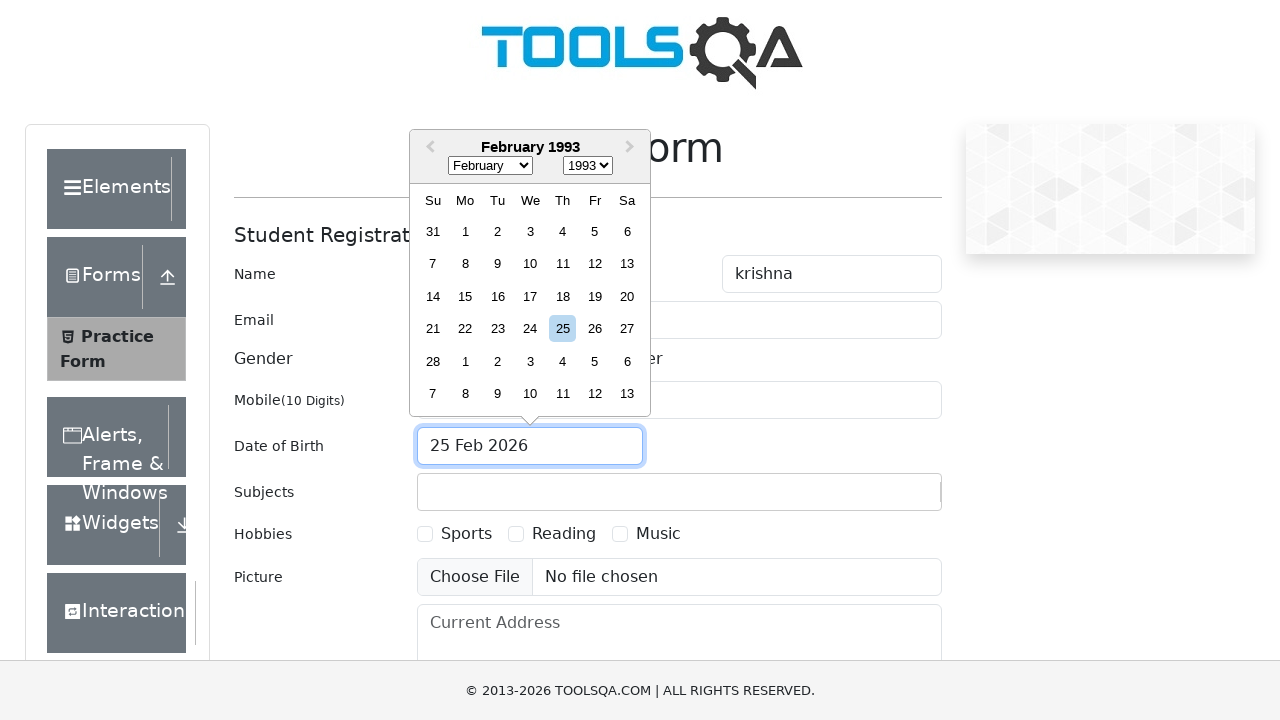

Selected December (month 11) from date picker on select.react-datepicker__month-select
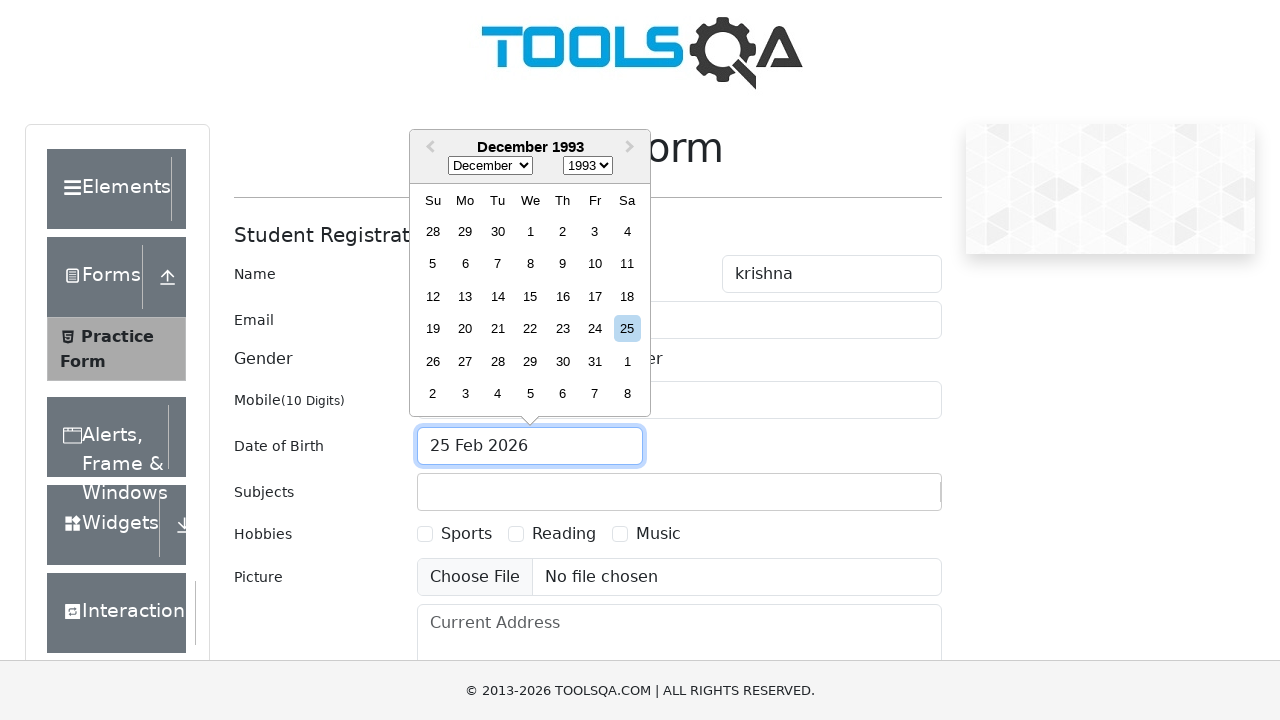

Selected day 15 from date picker at (530, 296) on div.react-datepicker__day--015:not(.react-datepicker__day--outside-month)
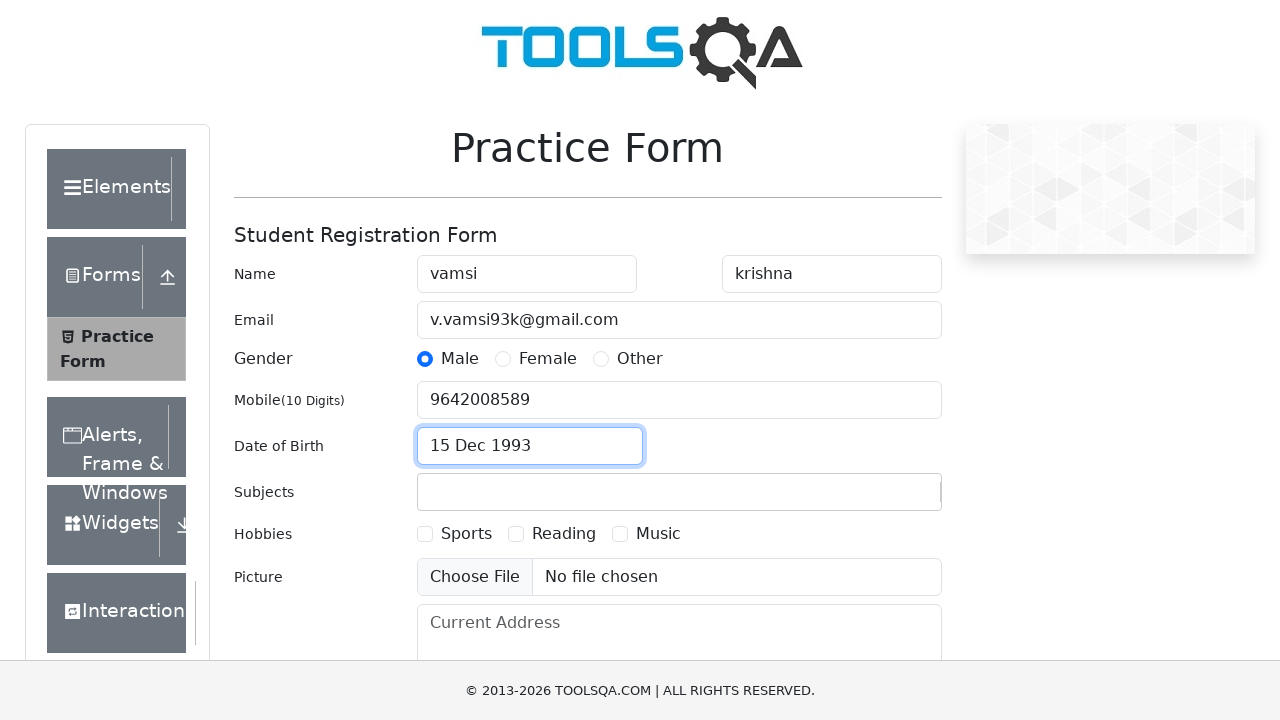

Clicked subjects container at (679, 492) on #subjectsContainer
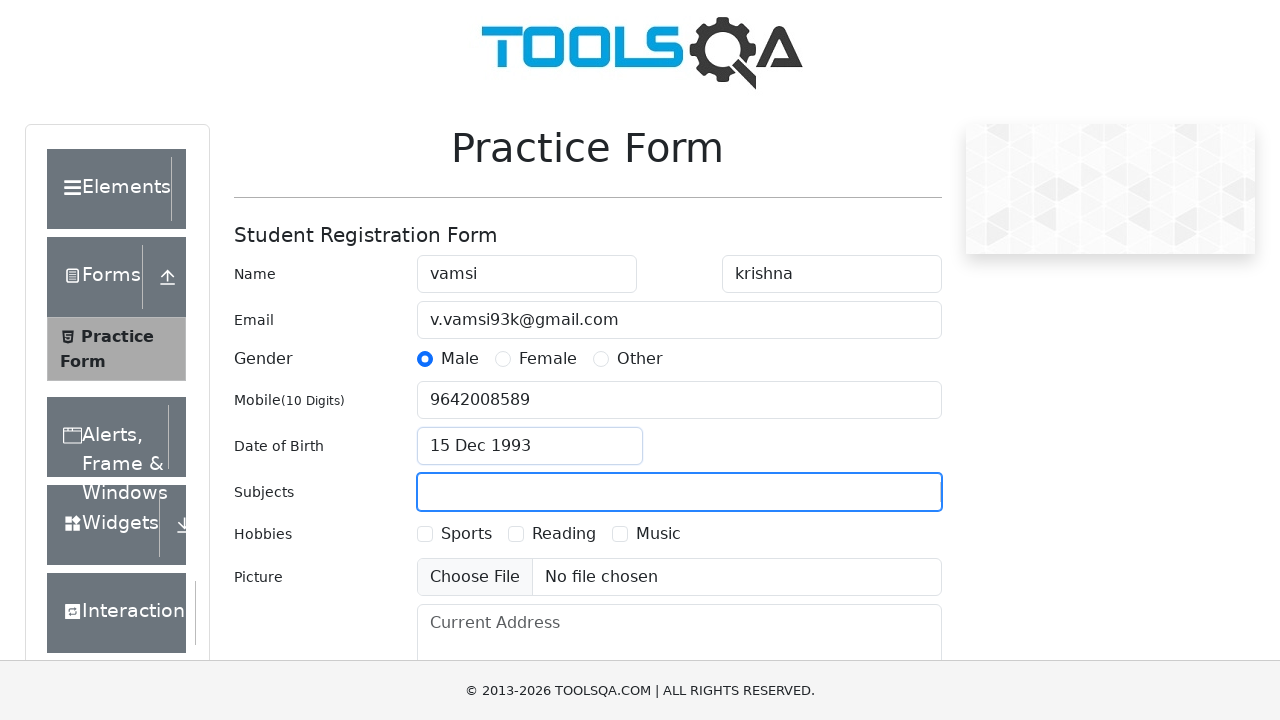

Typed 'English' in subjects input field on #subjectsInput
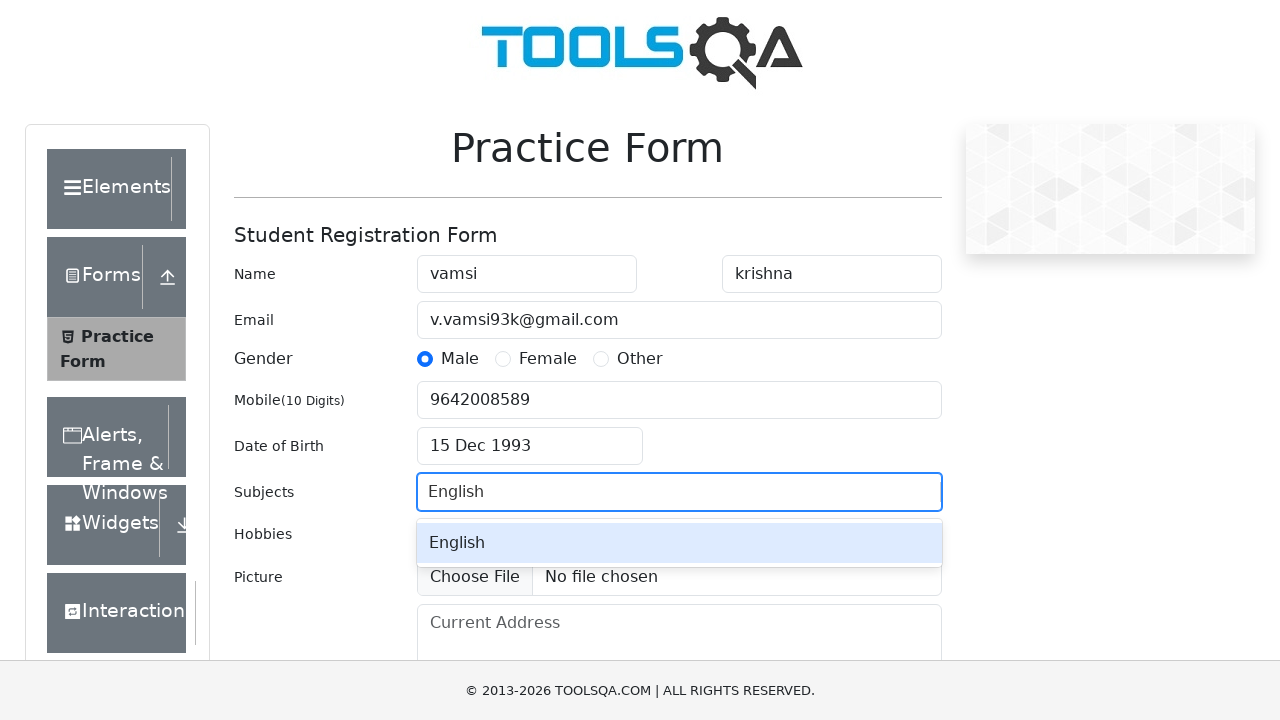

Pressed Enter to add English subject on #subjectsInput
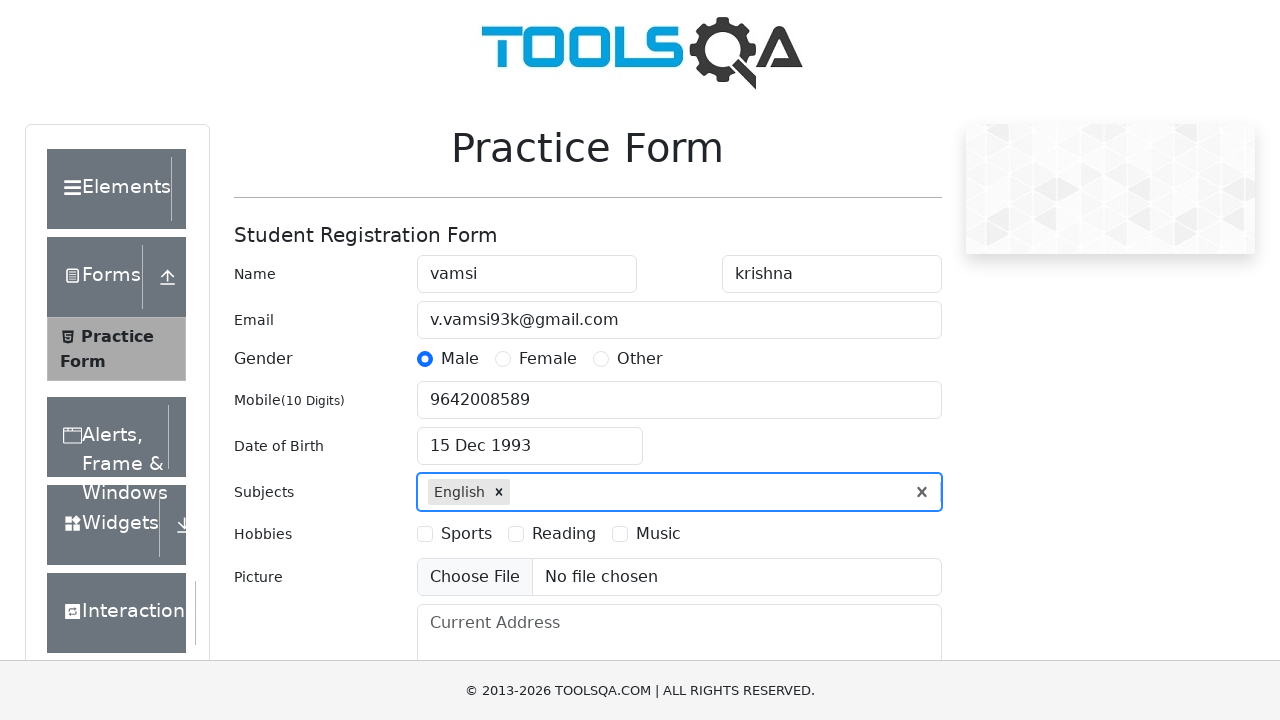

Selected Sports hobby checkbox at (466, 534) on label[for='hobbies-checkbox-1']
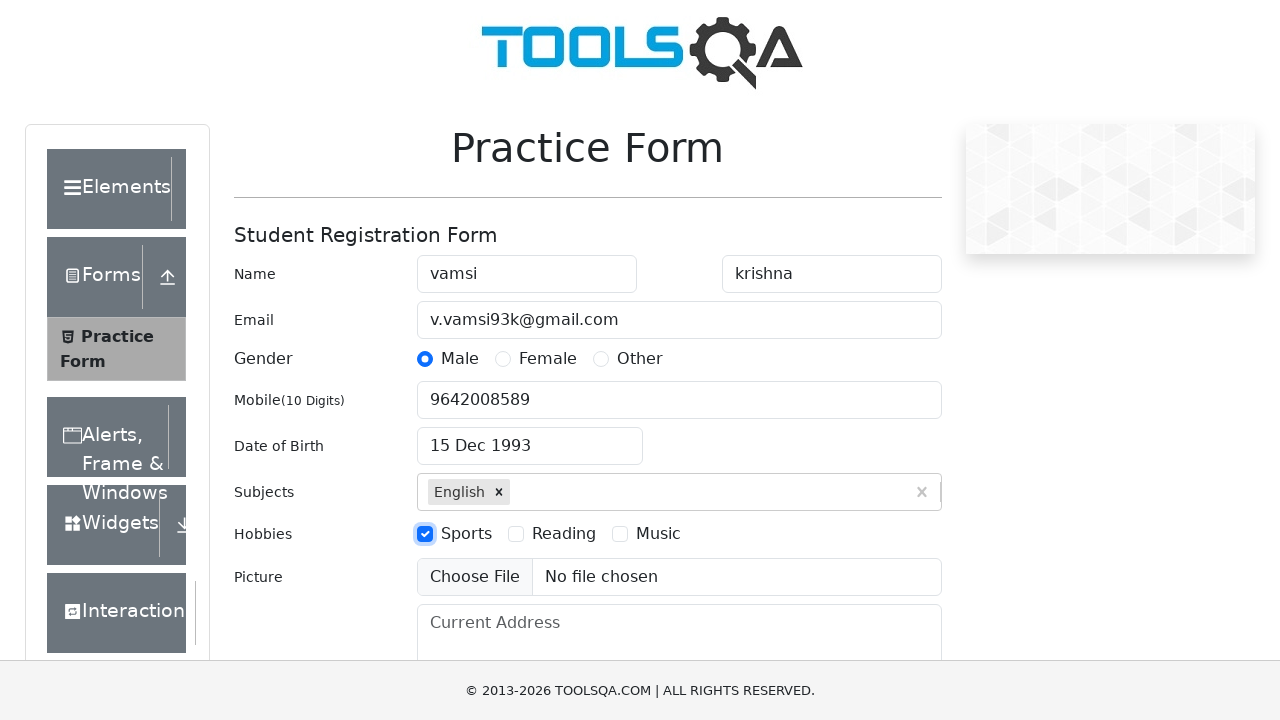

Selected Reading hobby checkbox at (564, 534) on label[for='hobbies-checkbox-2']
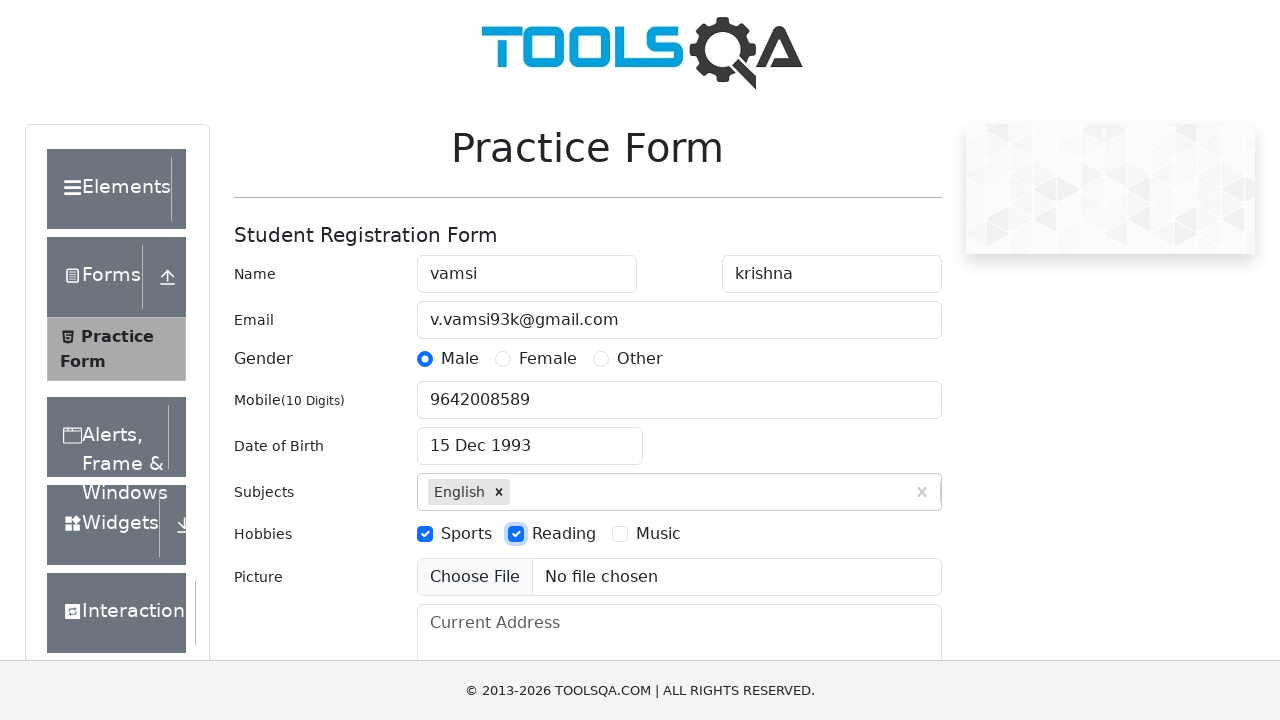

Selected Music hobby checkbox at (658, 534) on label[for='hobbies-checkbox-3']
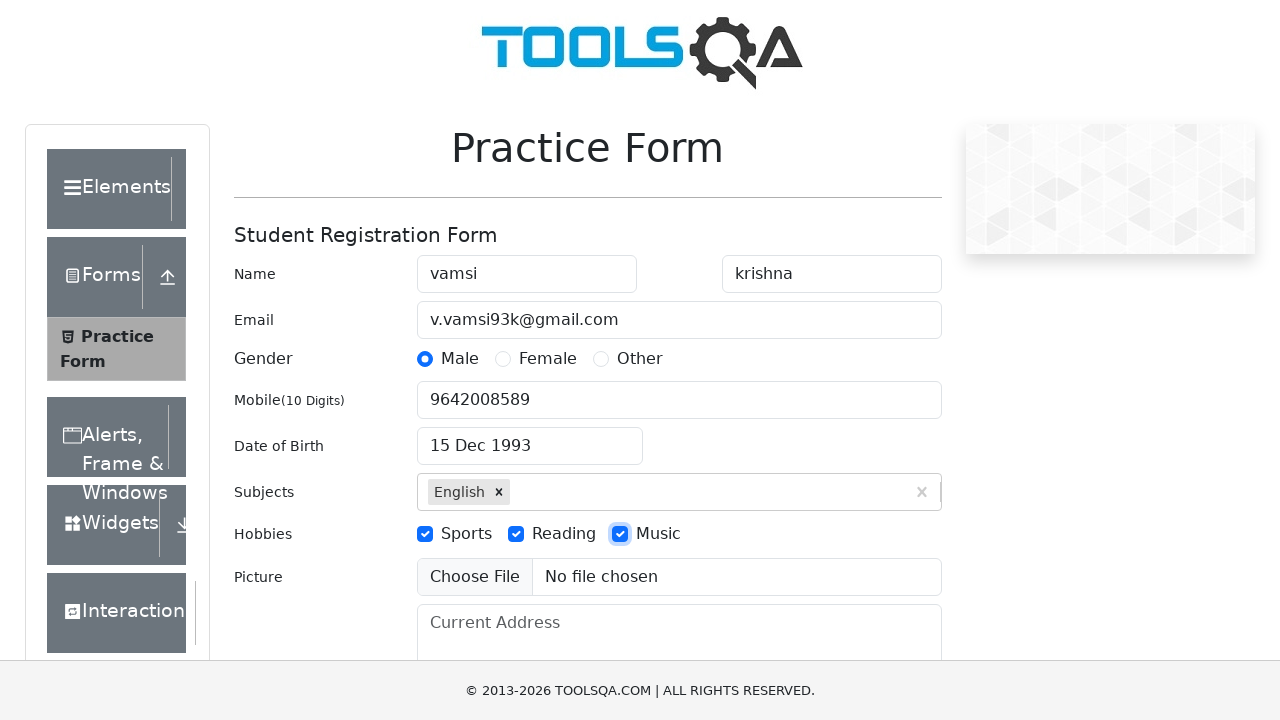

Filled current address field with '1-19,darsi,A.P' on #currentAddress
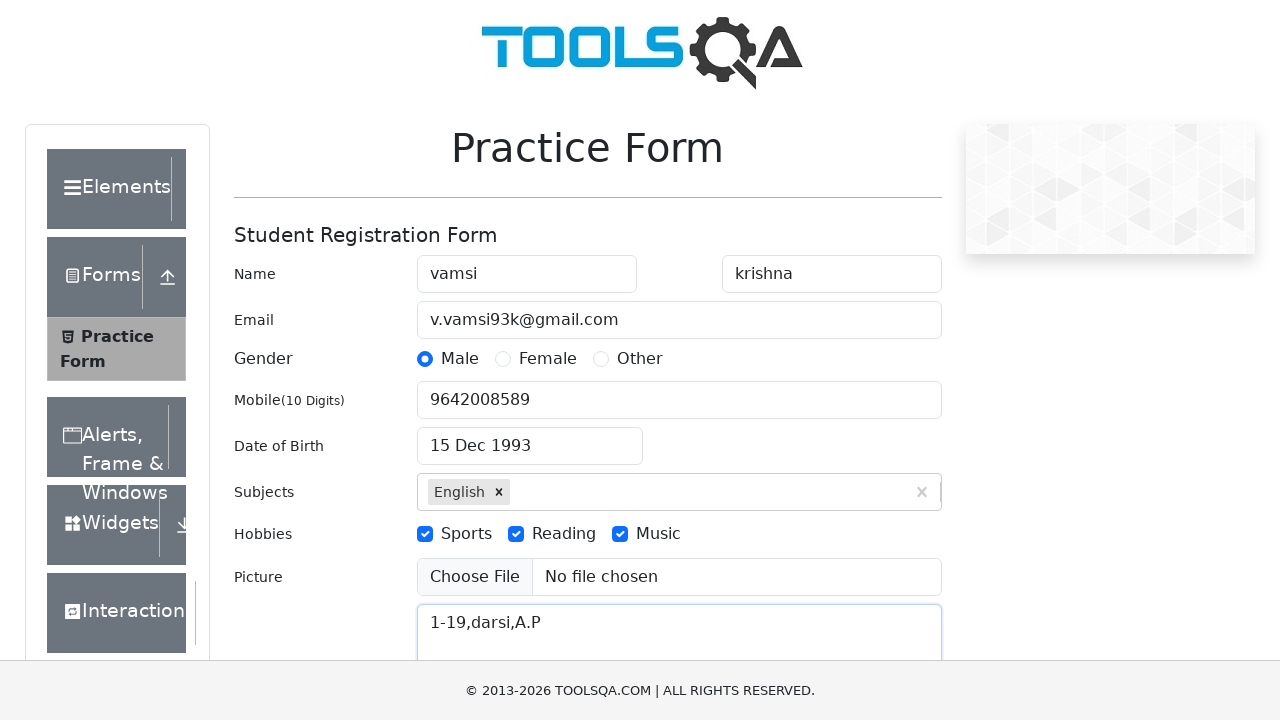

Clicked state dropdown at (527, 437) on #state
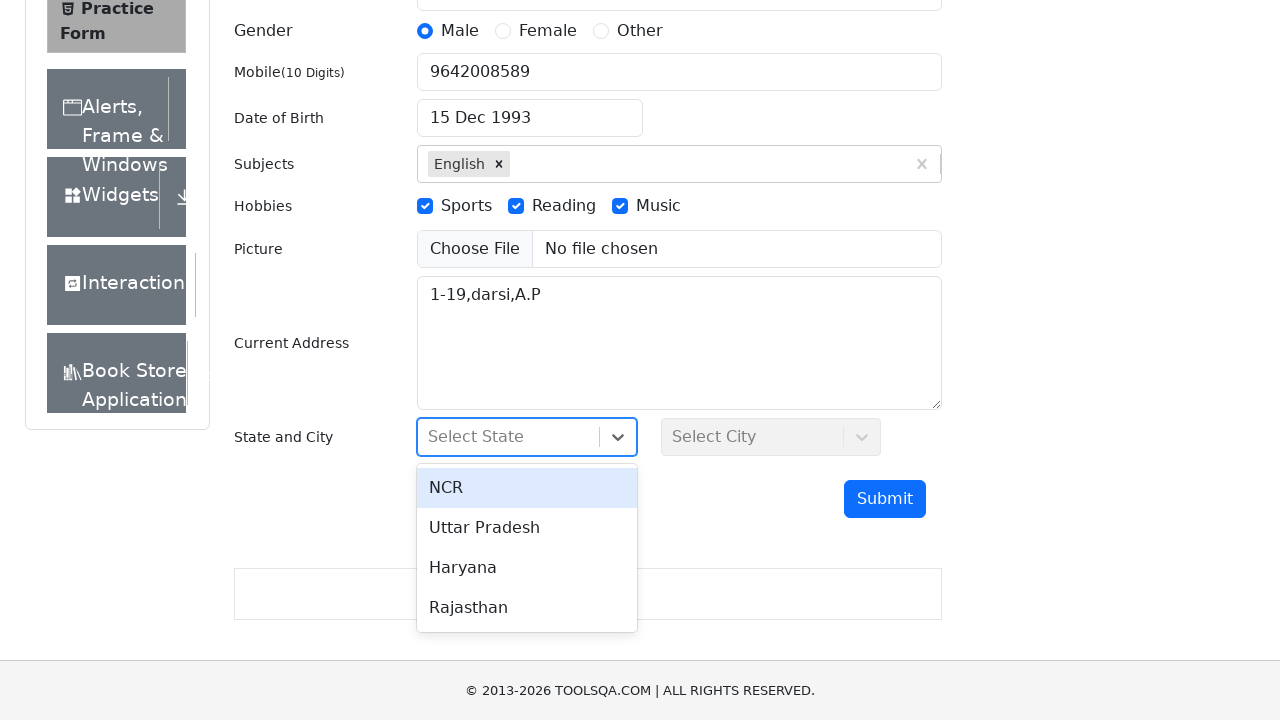

Selected Rajasthan from state dropdown at (527, 608) on div:text('Rajasthan')
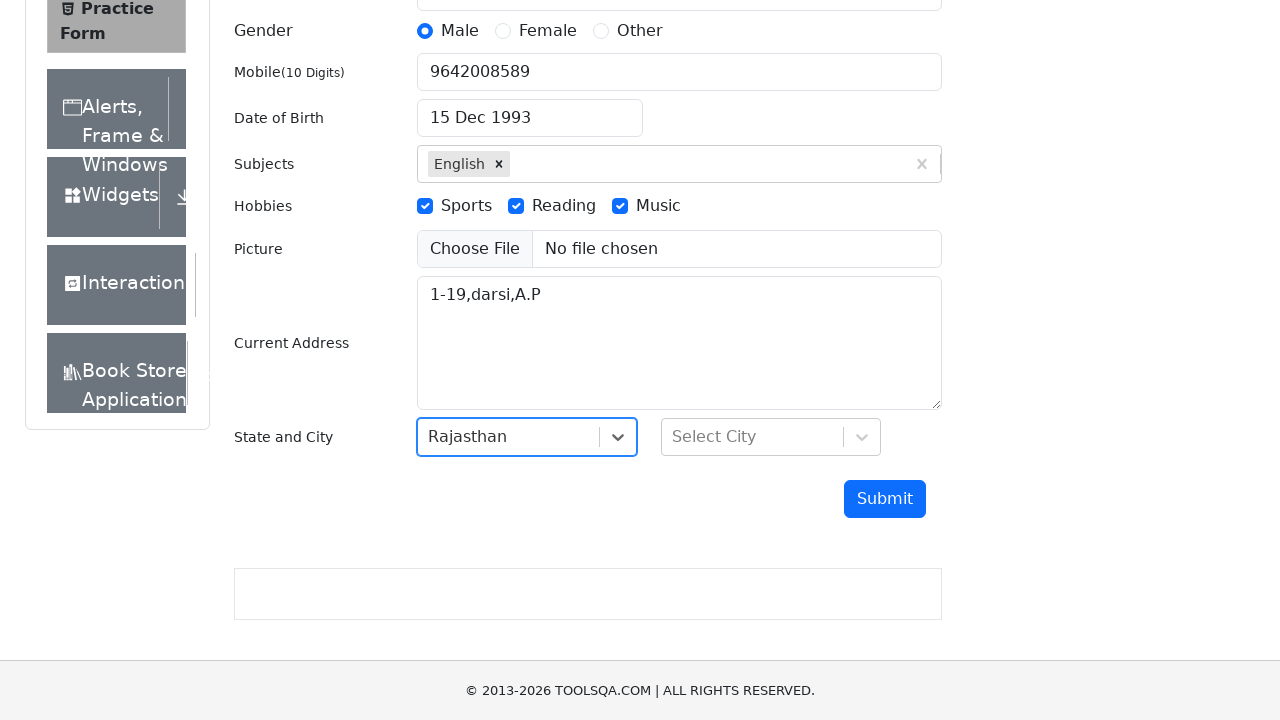

Clicked city dropdown at (771, 437) on #city
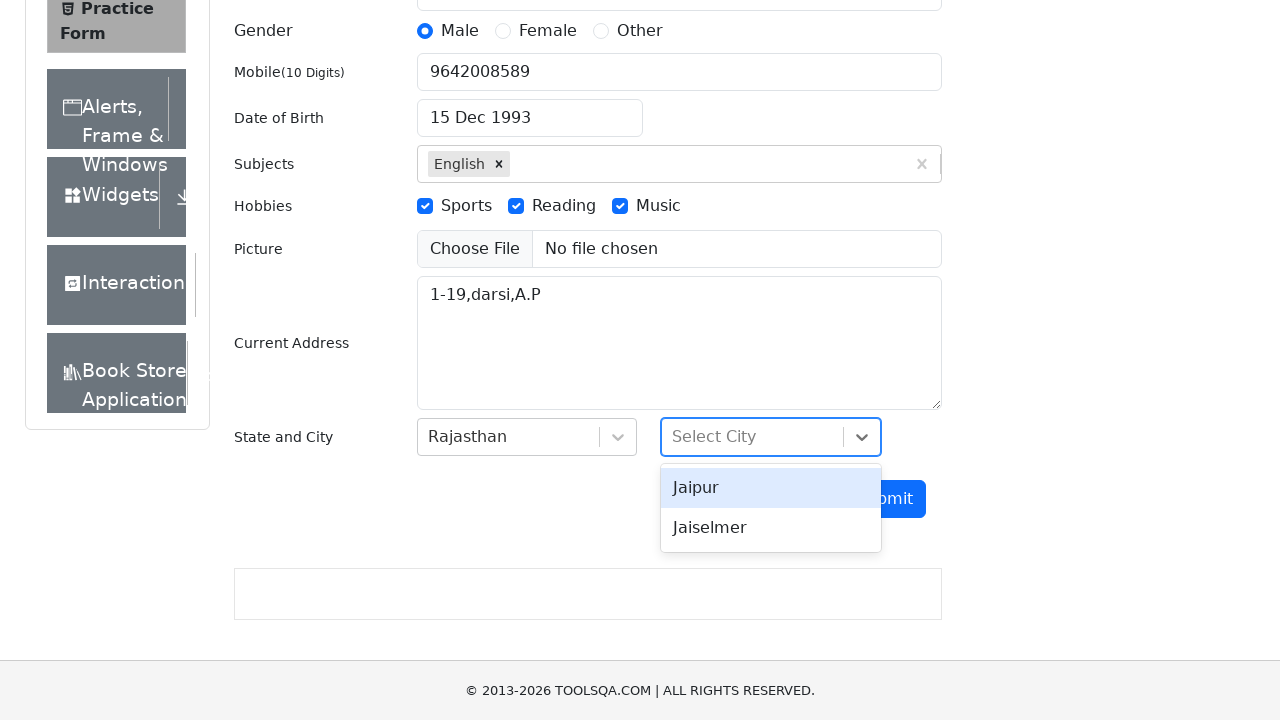

Selected Jaipur from city dropdown at (771, 488) on div:text('Jaipur')
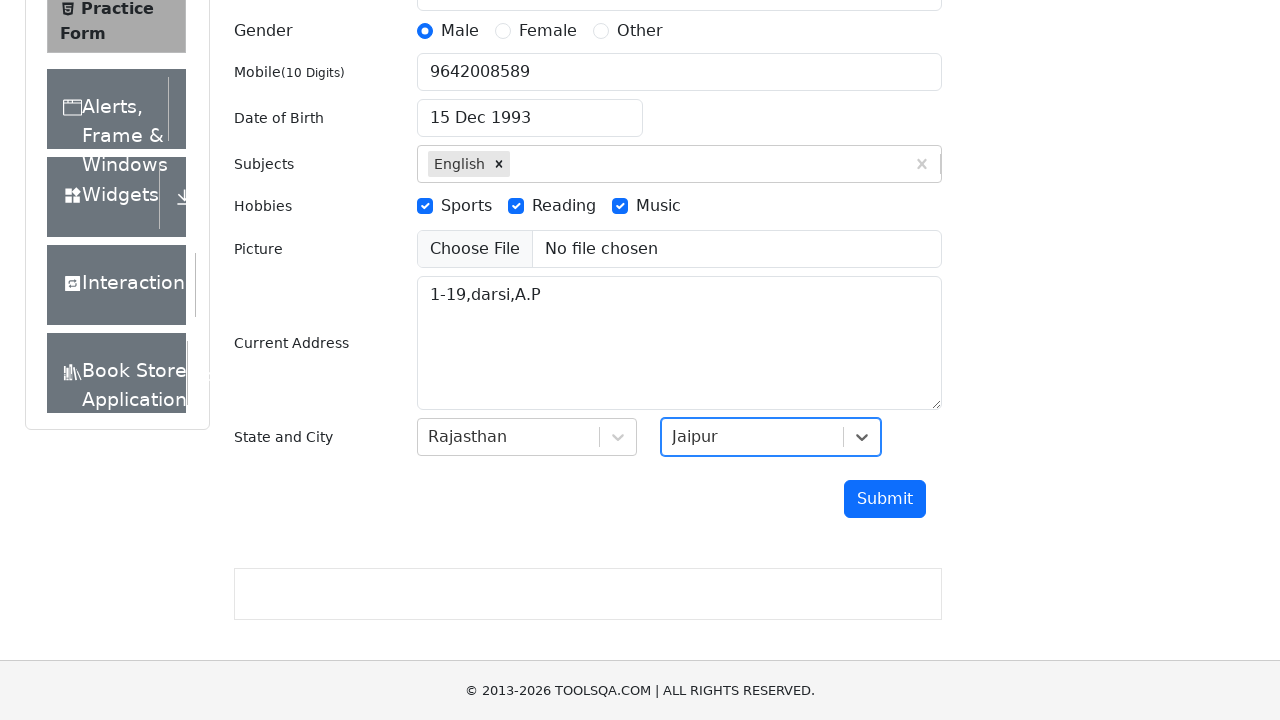

Clicked submit button to complete student registration form at (885, 499) on #submit
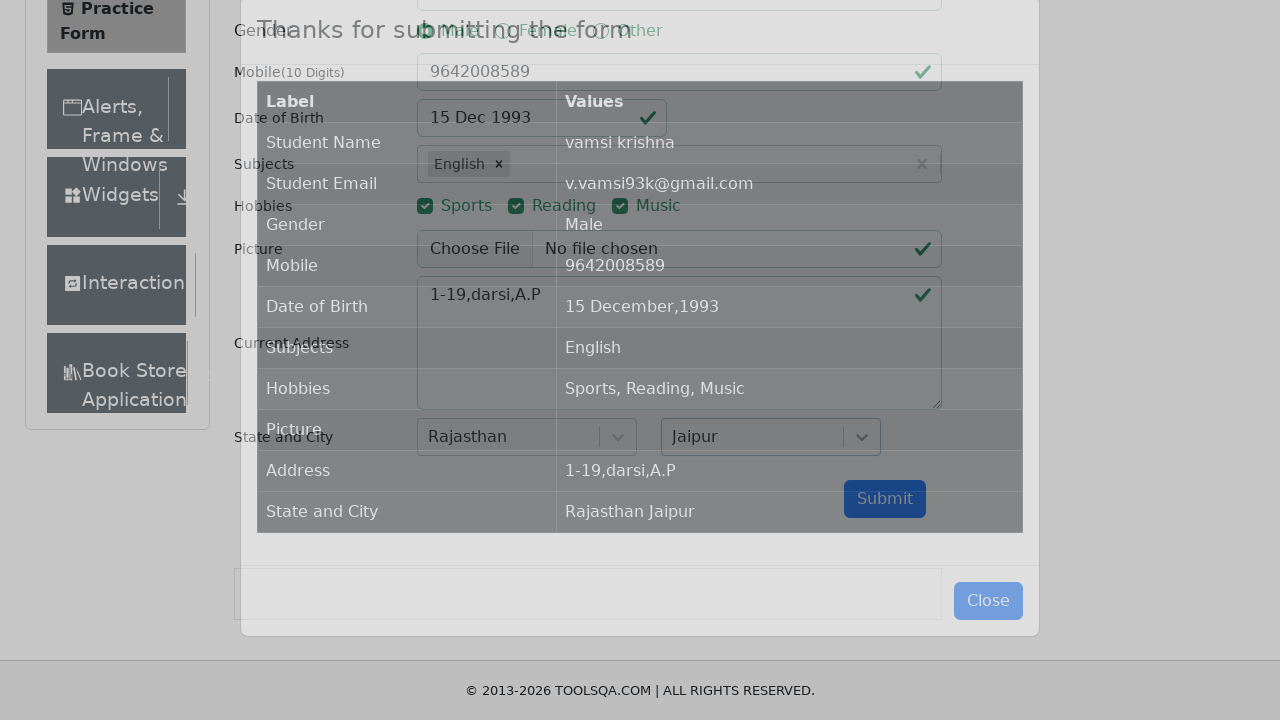

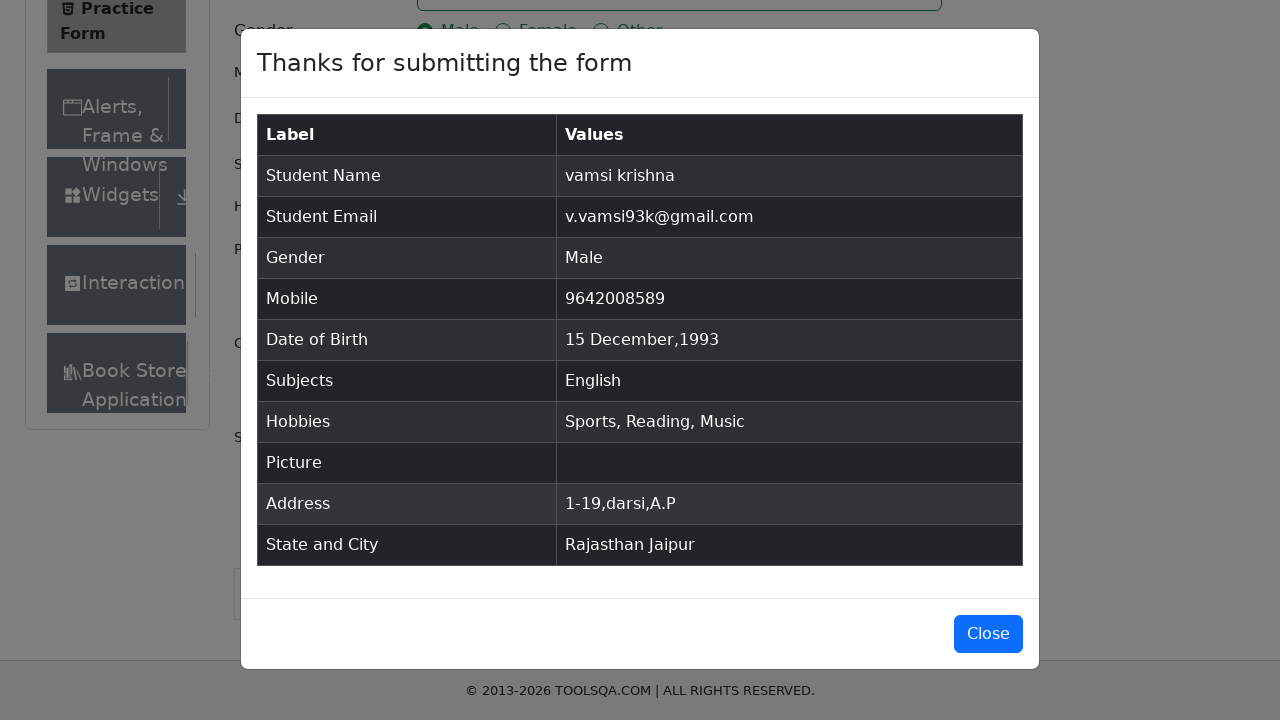